Tests an interactive math exercise page by waiting for a price to change to $100, clicking a book button, reading a value, calculating the answer using a logarithmic formula, and submitting the result.

Starting URL: http://suninjuly.github.io/explicit_wait2.html

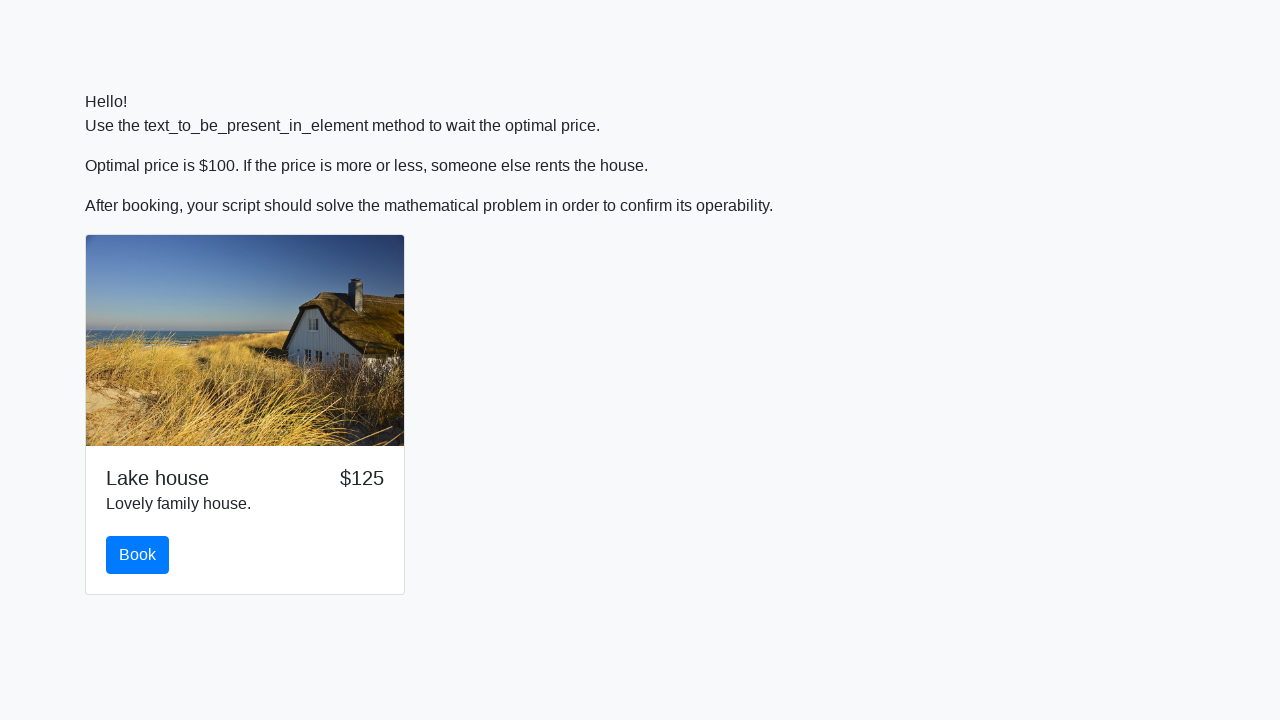

Waited for price element to display $100
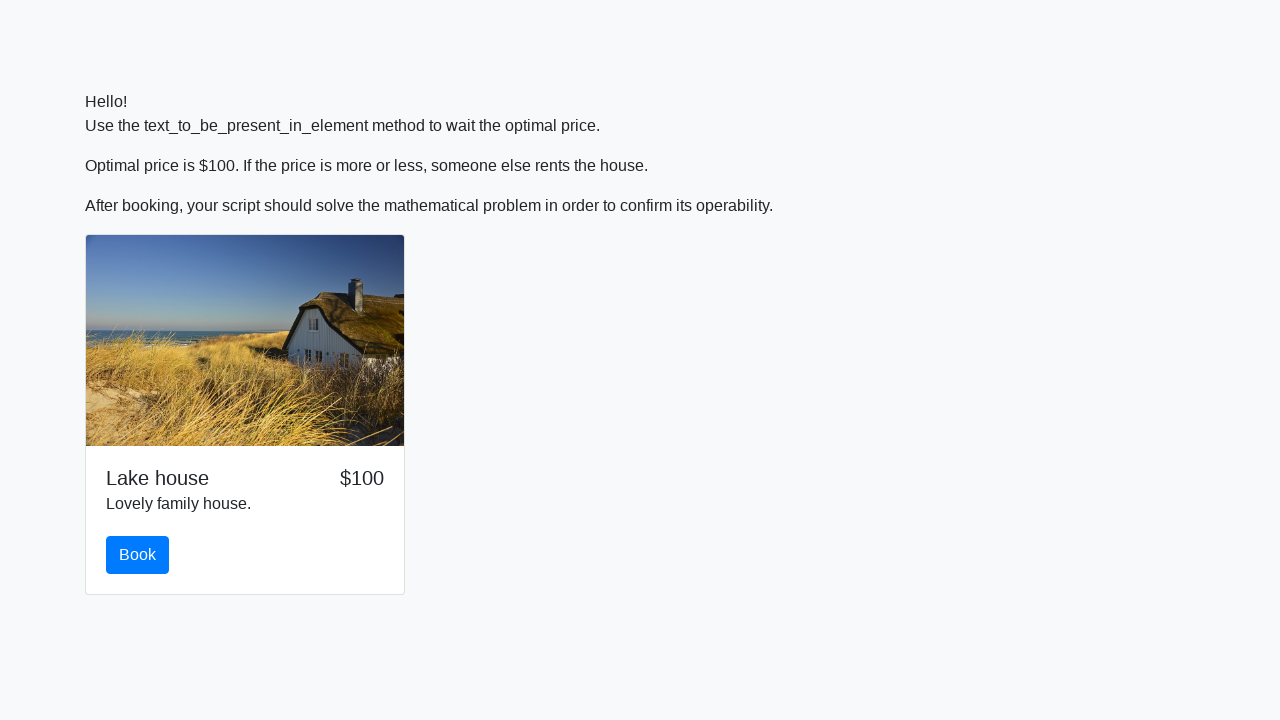

Clicked the book button at (138, 555) on #book
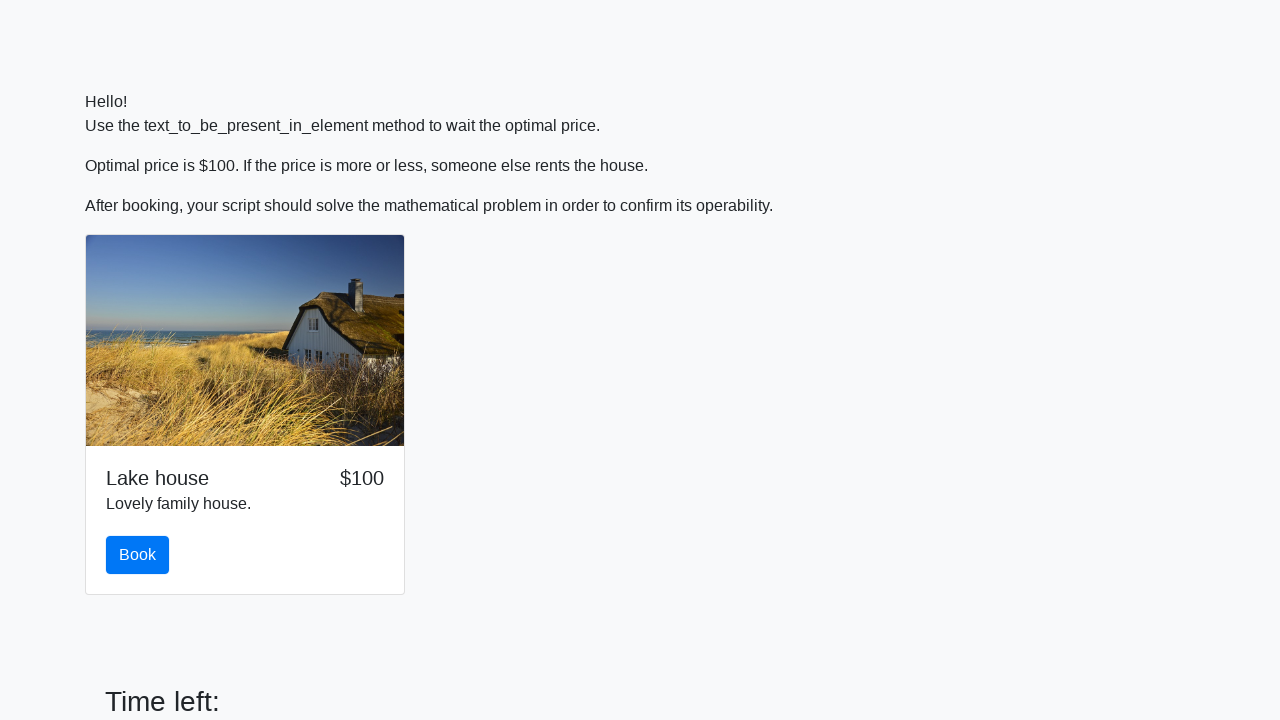

Retrieved input value from the page
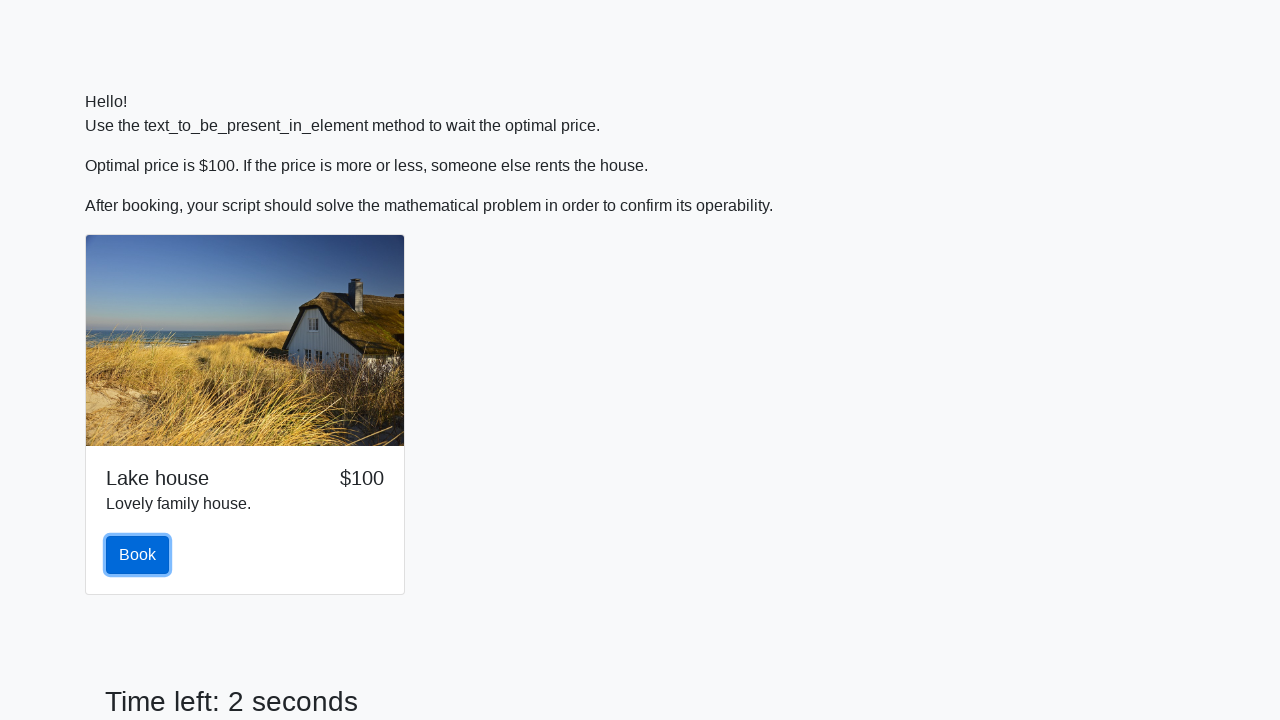

Calculated logarithmic formula result
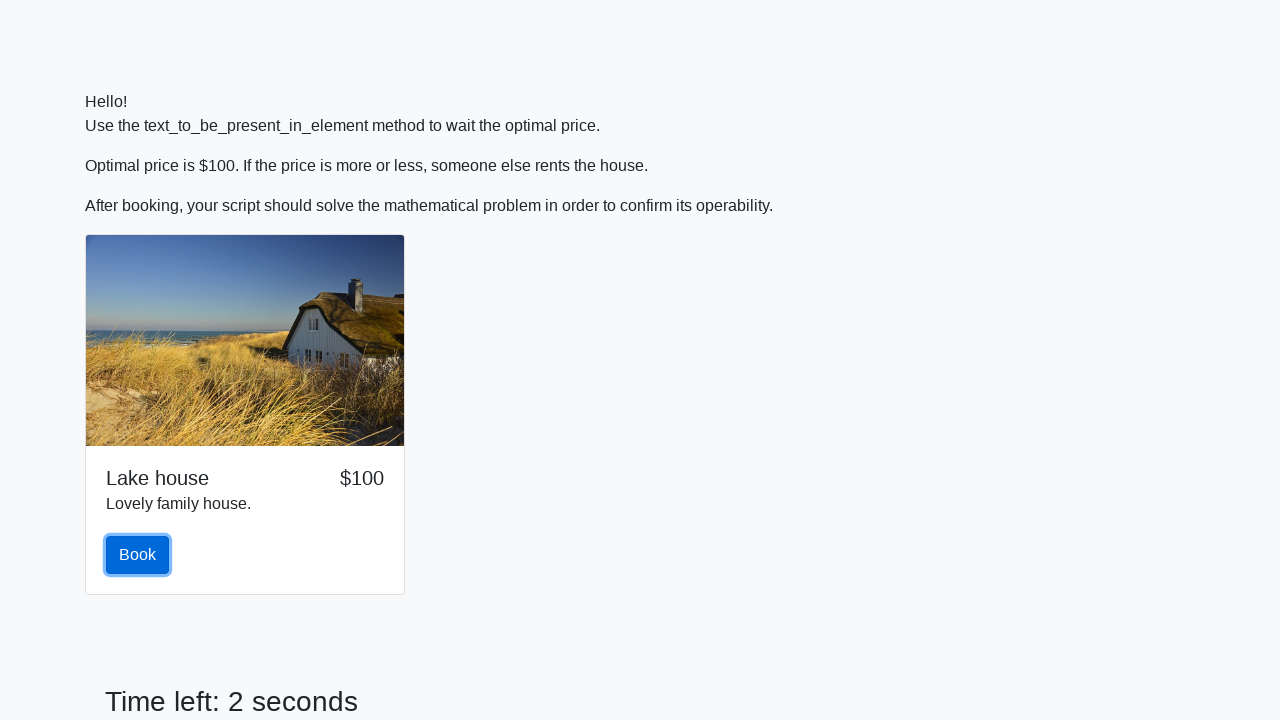

Filled answer field with calculated result on #answer
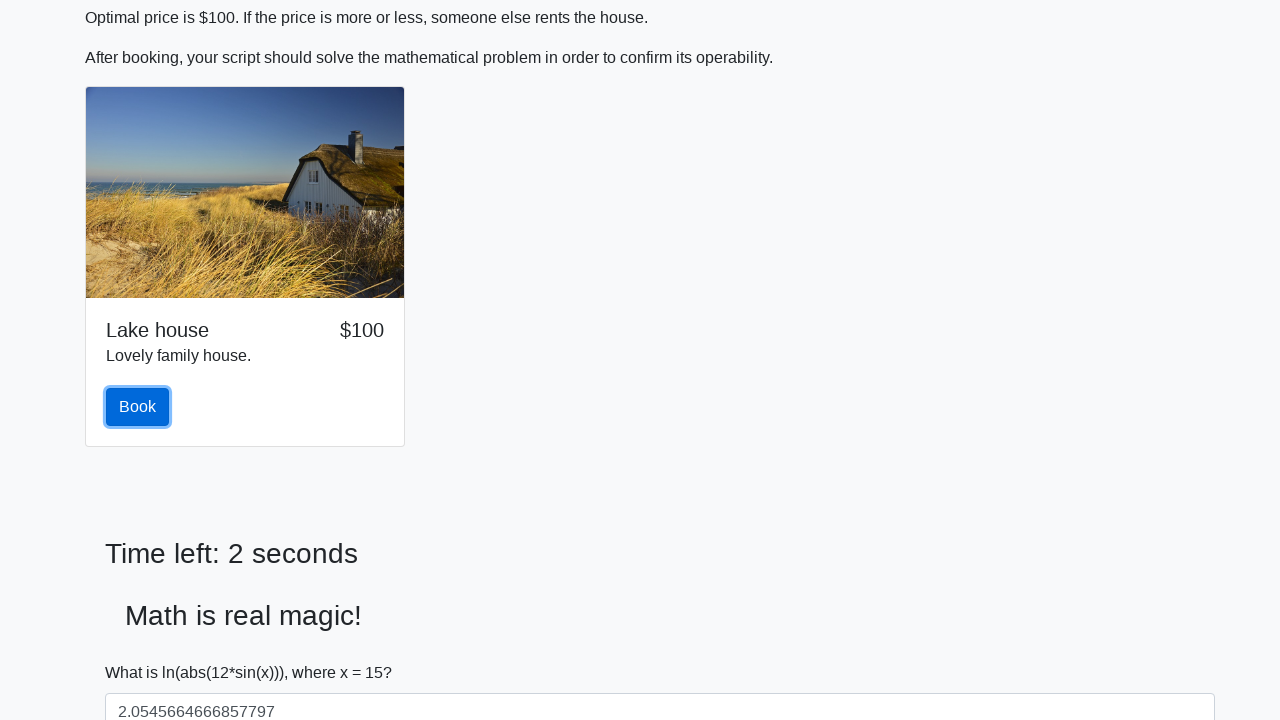

Scrolled solve button into view
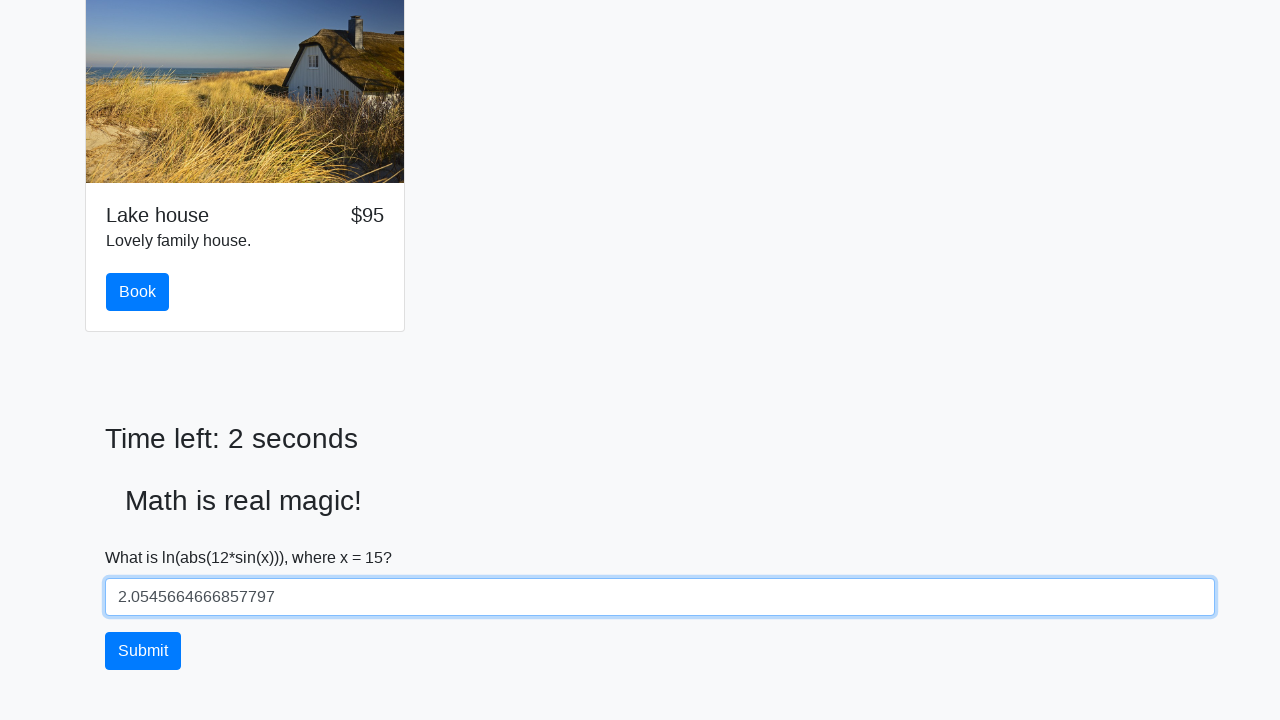

Clicked the solve button to submit answer at (143, 651) on #solve
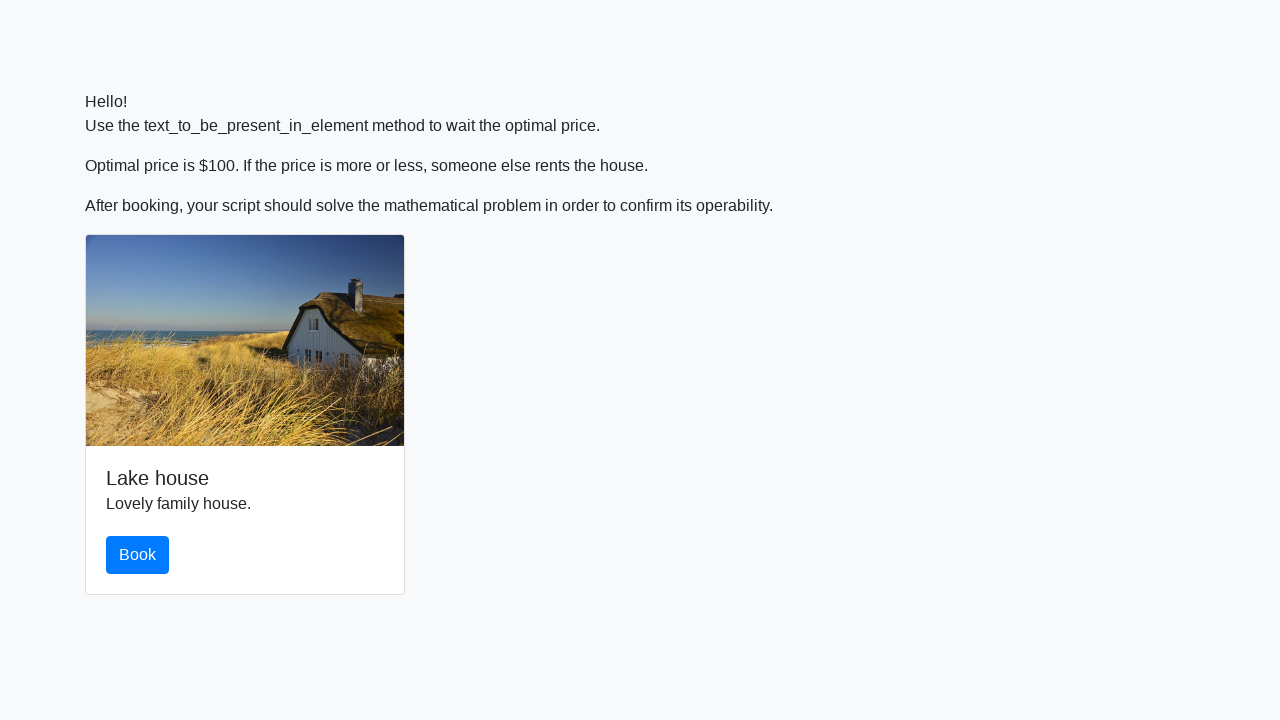

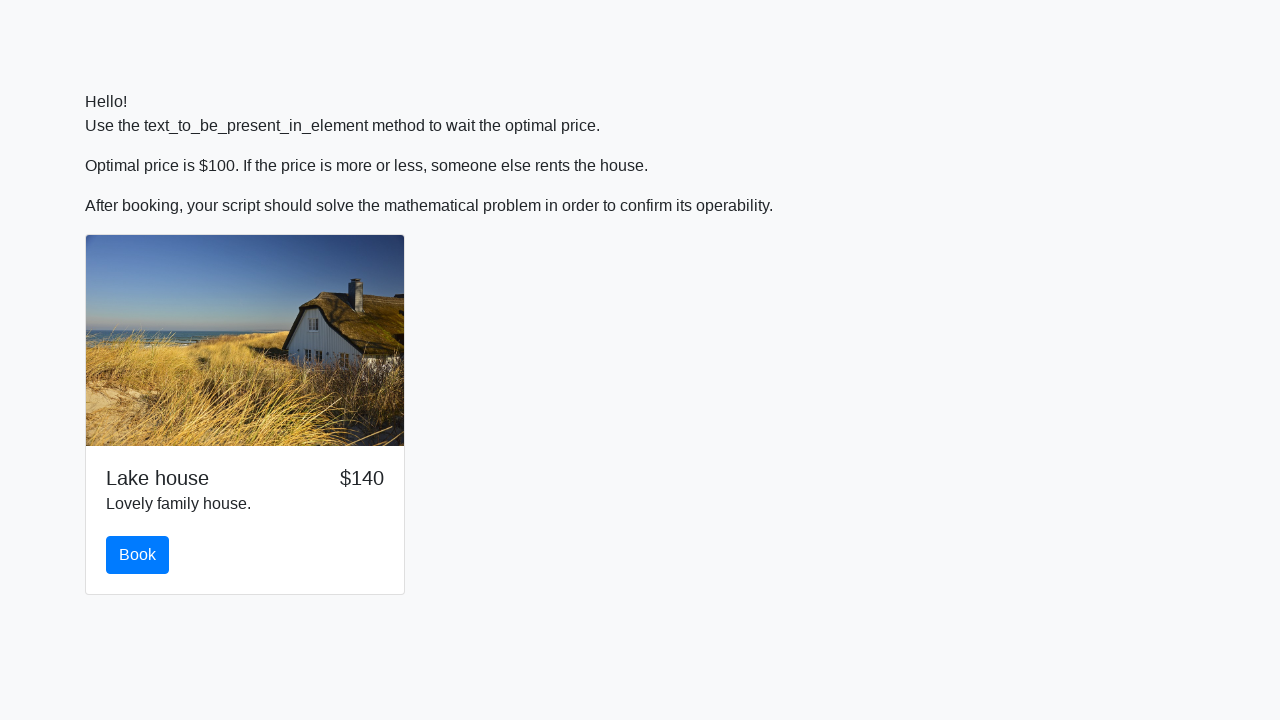